Tests navigation to the About Us page by clicking the link and verifying the page title changes

Starting URL: https://training-support.net

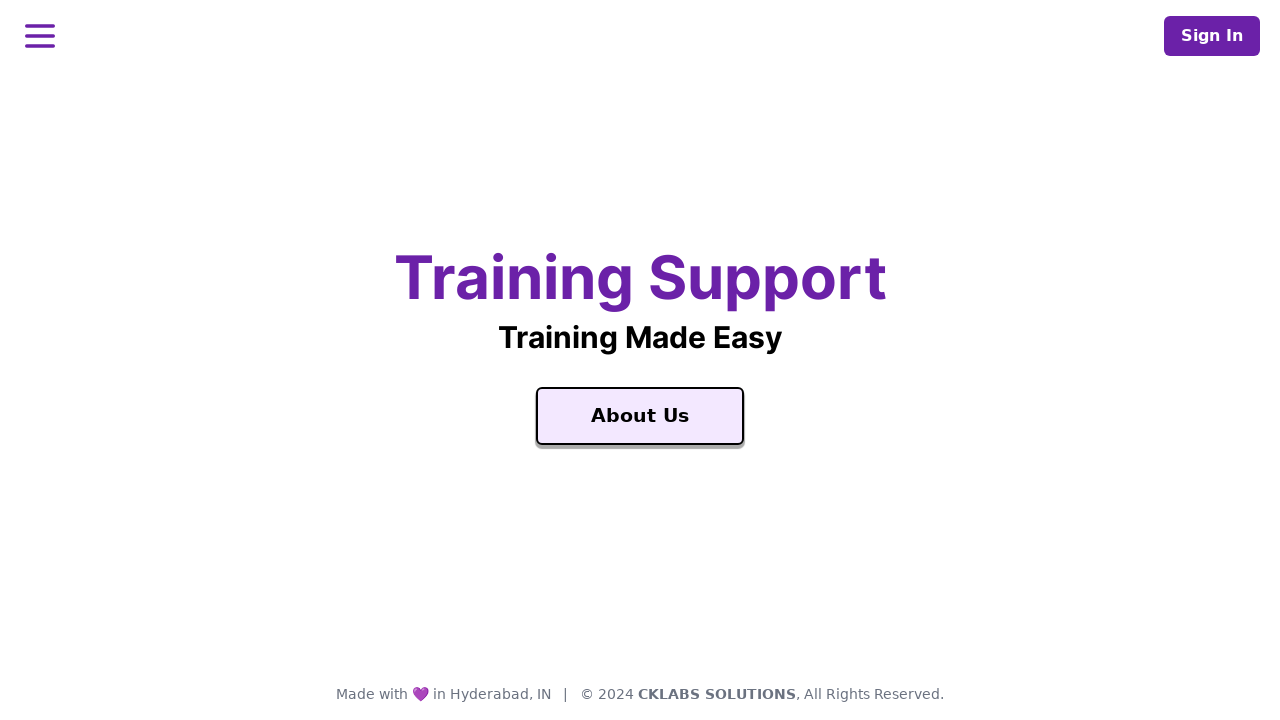

Clicked the About Us link at (640, 416) on text=About Us
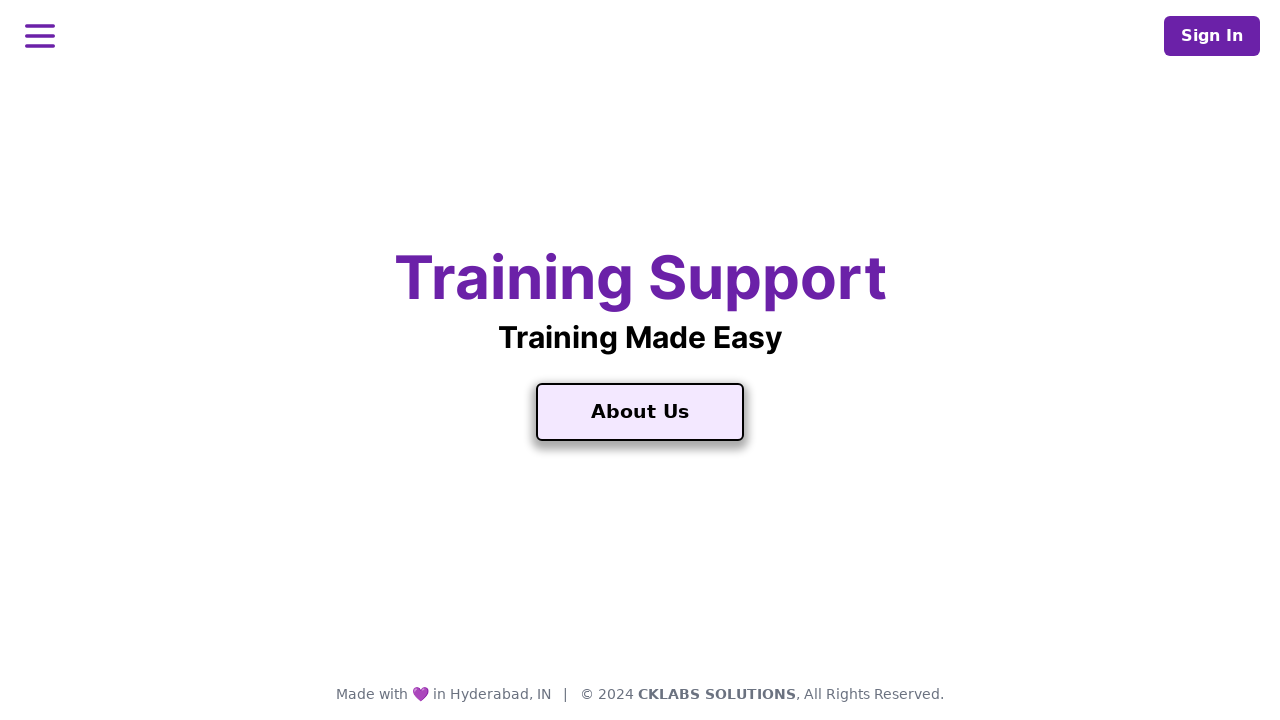

Waited for page navigation to complete with 'About' in title
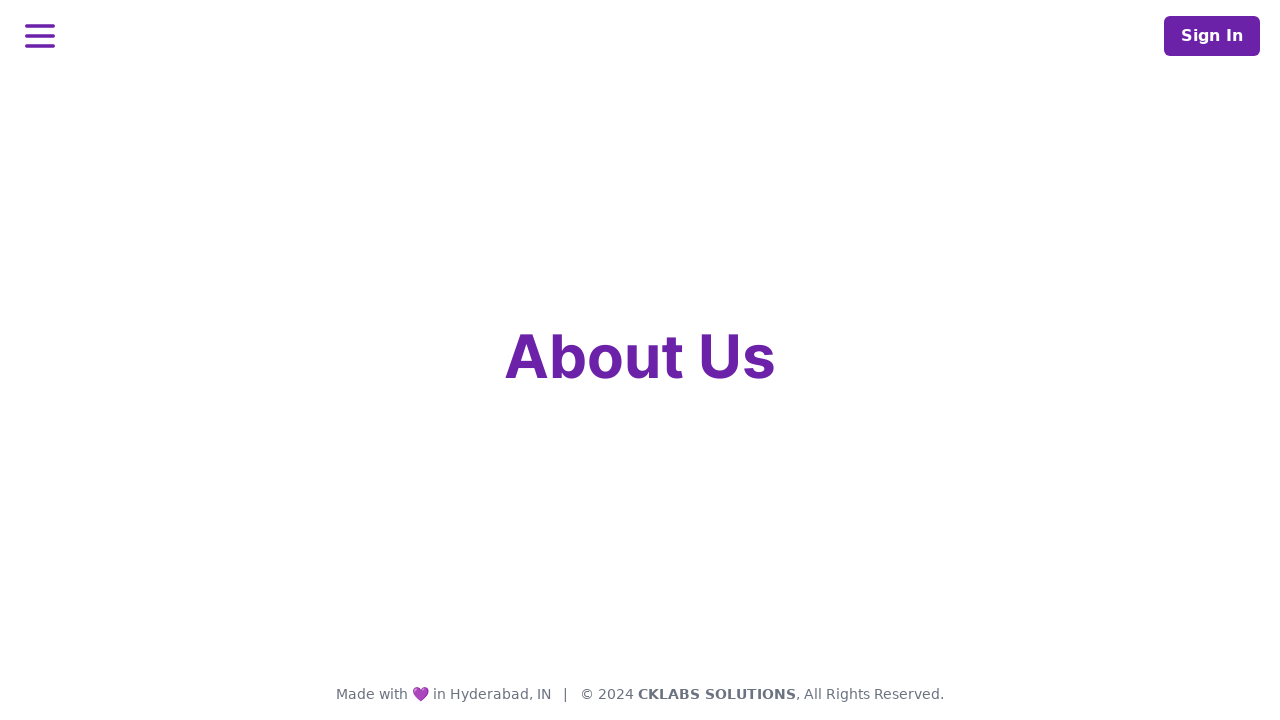

Verified page title is 'About Training Support'
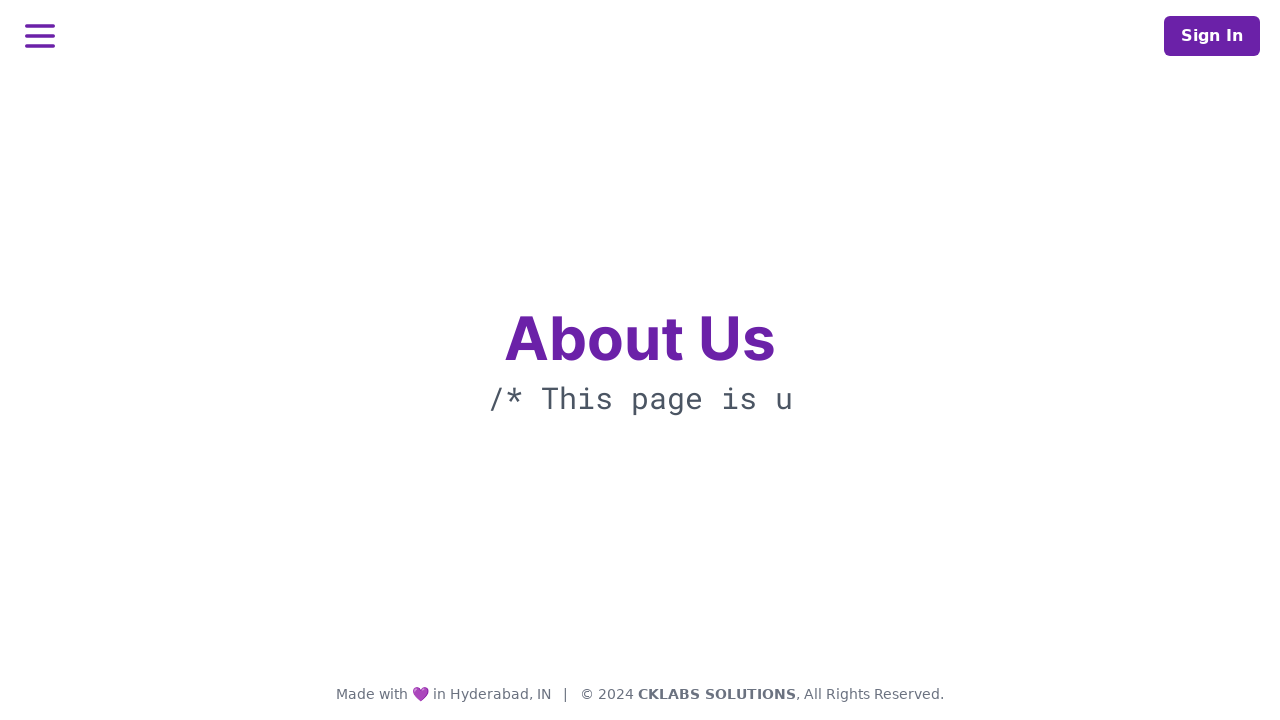

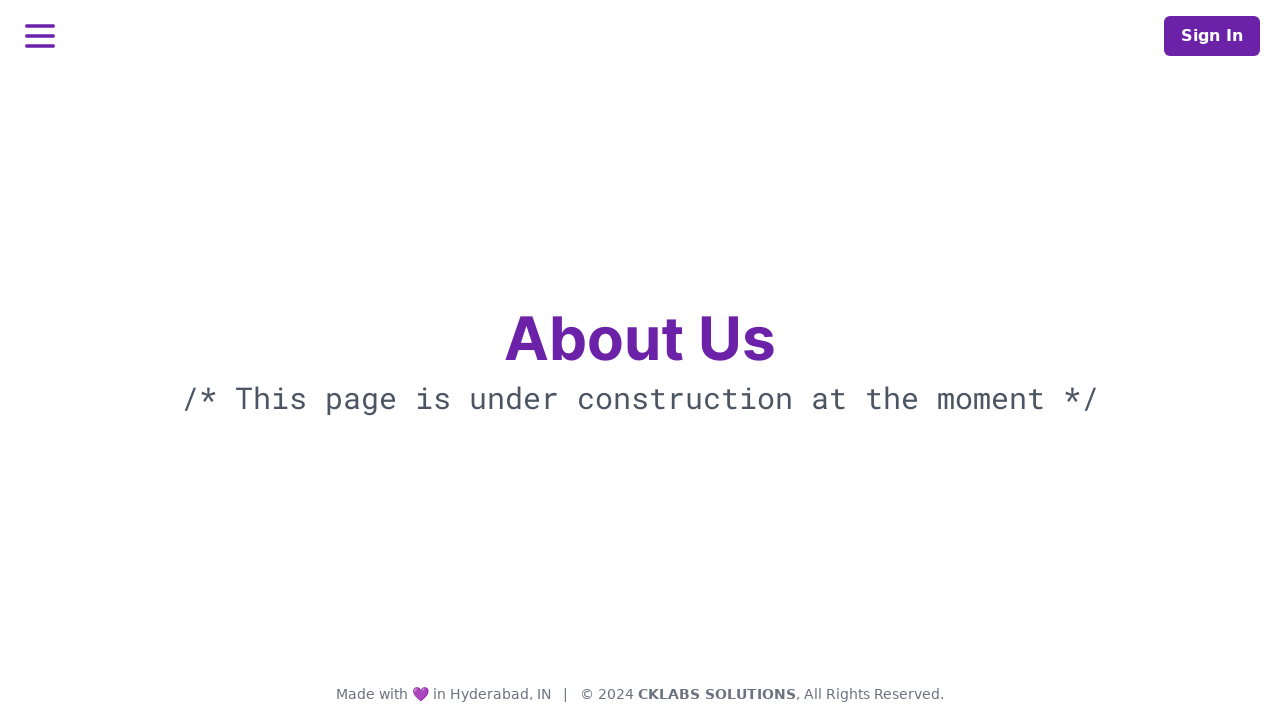